Tests table headers by clicking on "Sortable Data Tables" link and verifying that the headers display correctly

Starting URL: http://the-internet.herokuapp.com/

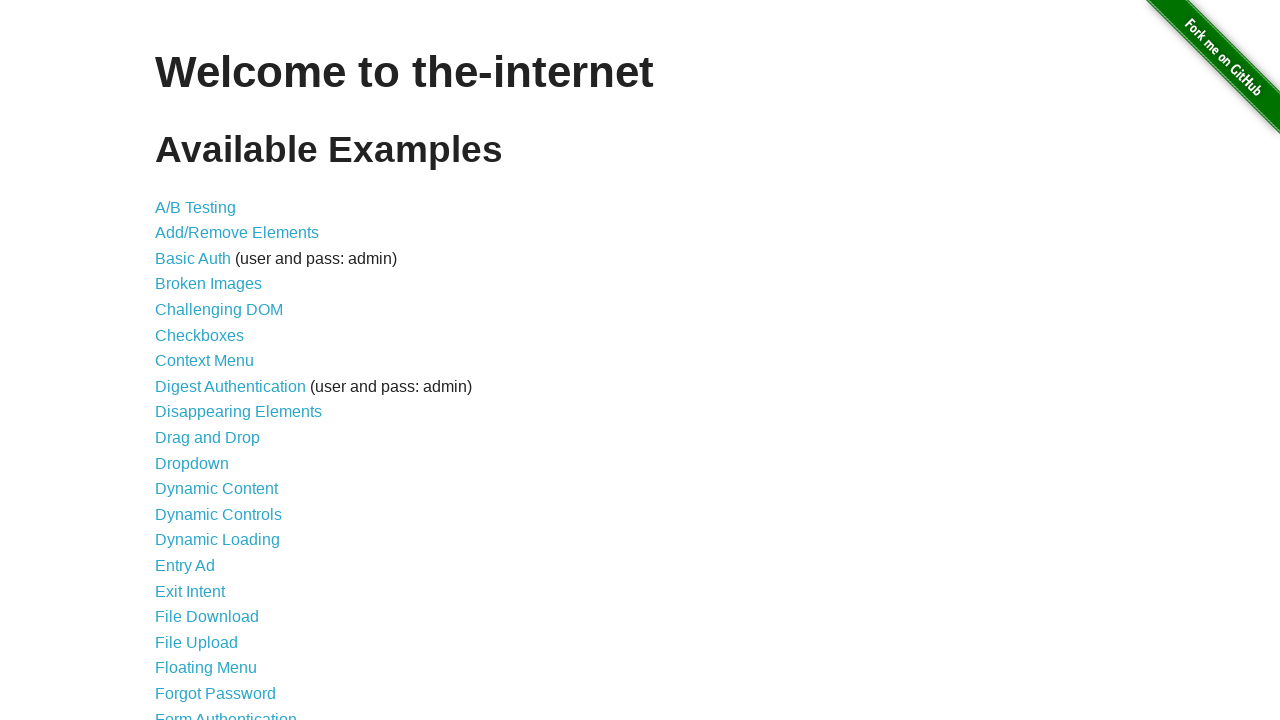

Clicked on 'Sortable Data Tables' link at (230, 574) on text=Sortable Data Tables
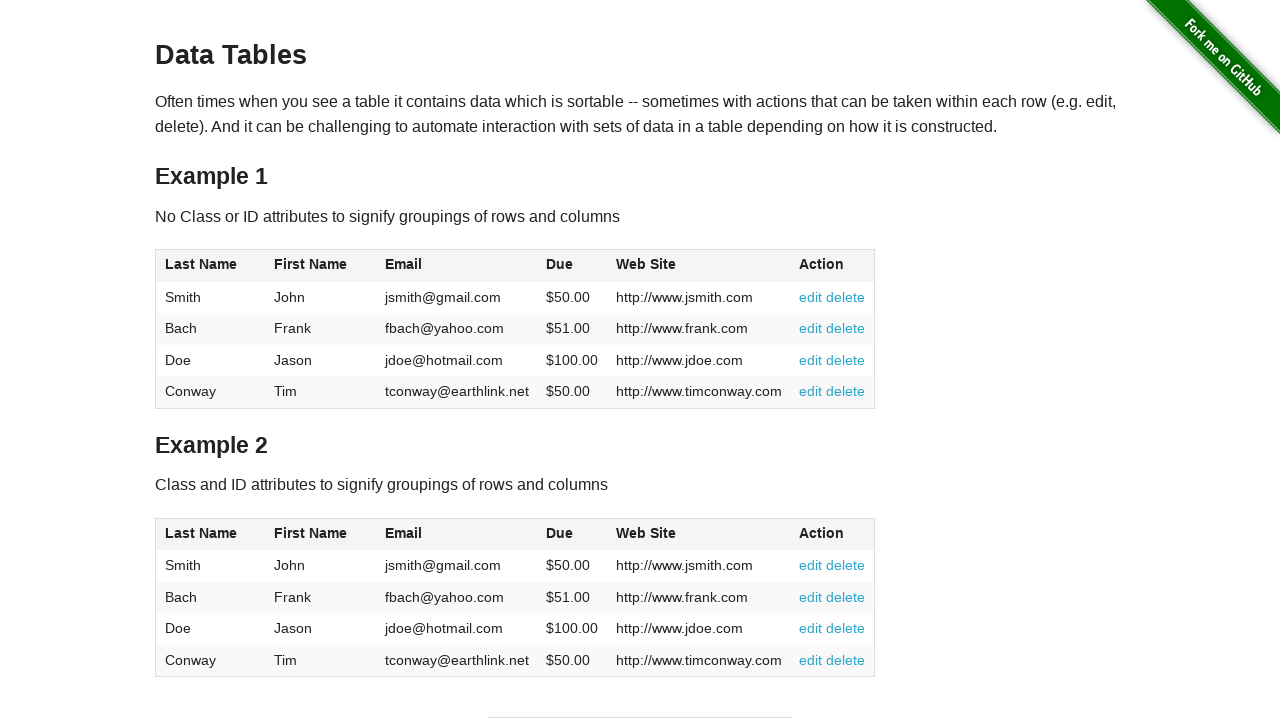

Table #table1 loaded successfully
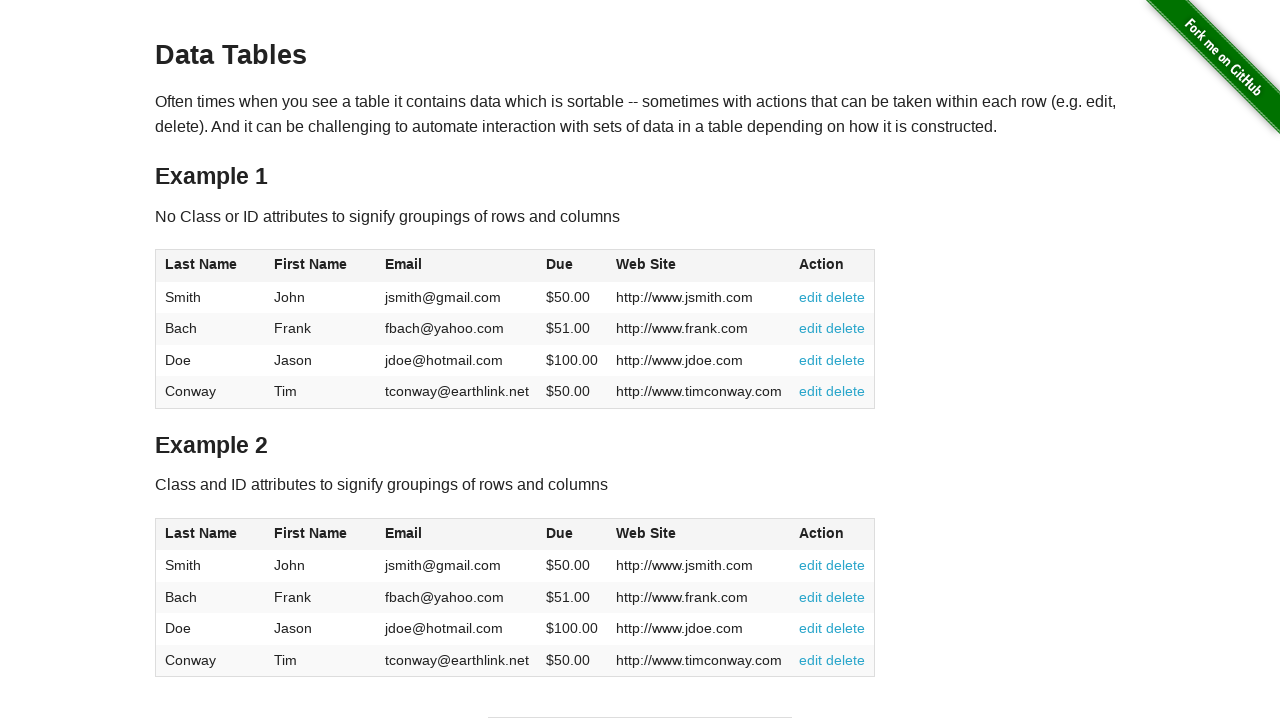

Verified table header at position 0: 'Last Name'
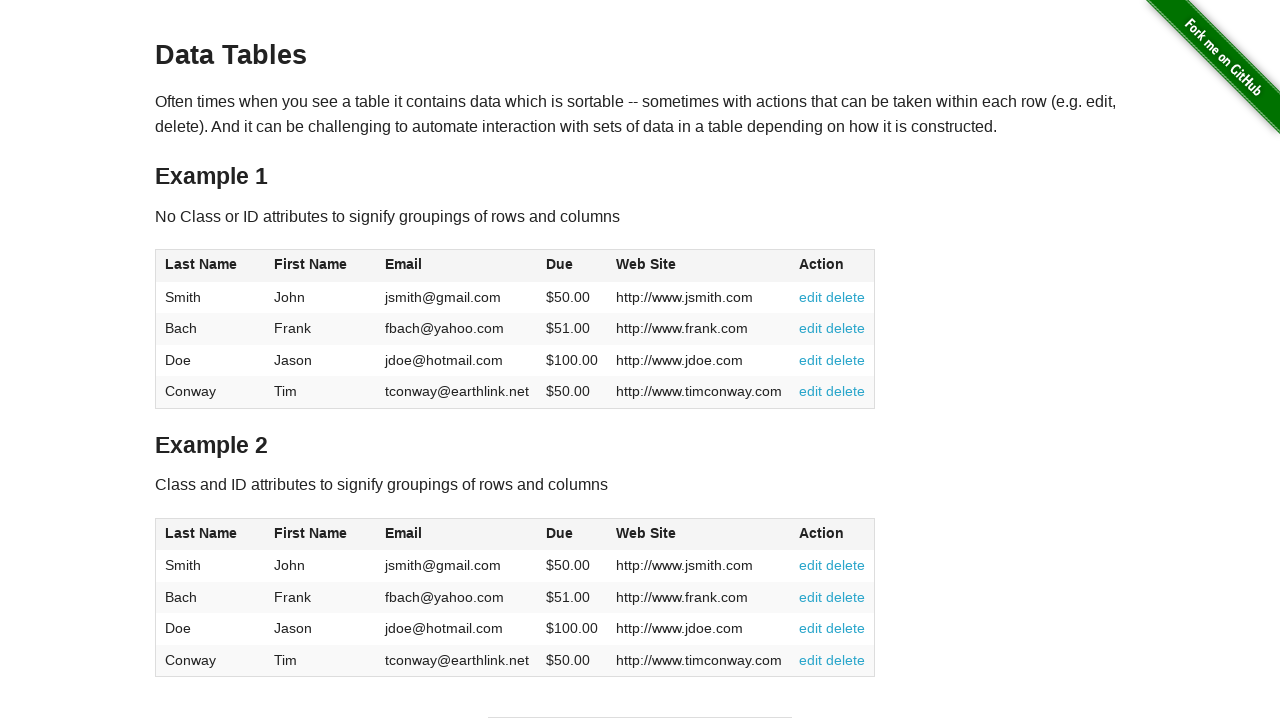

Verified table header at position 1: 'First Name'
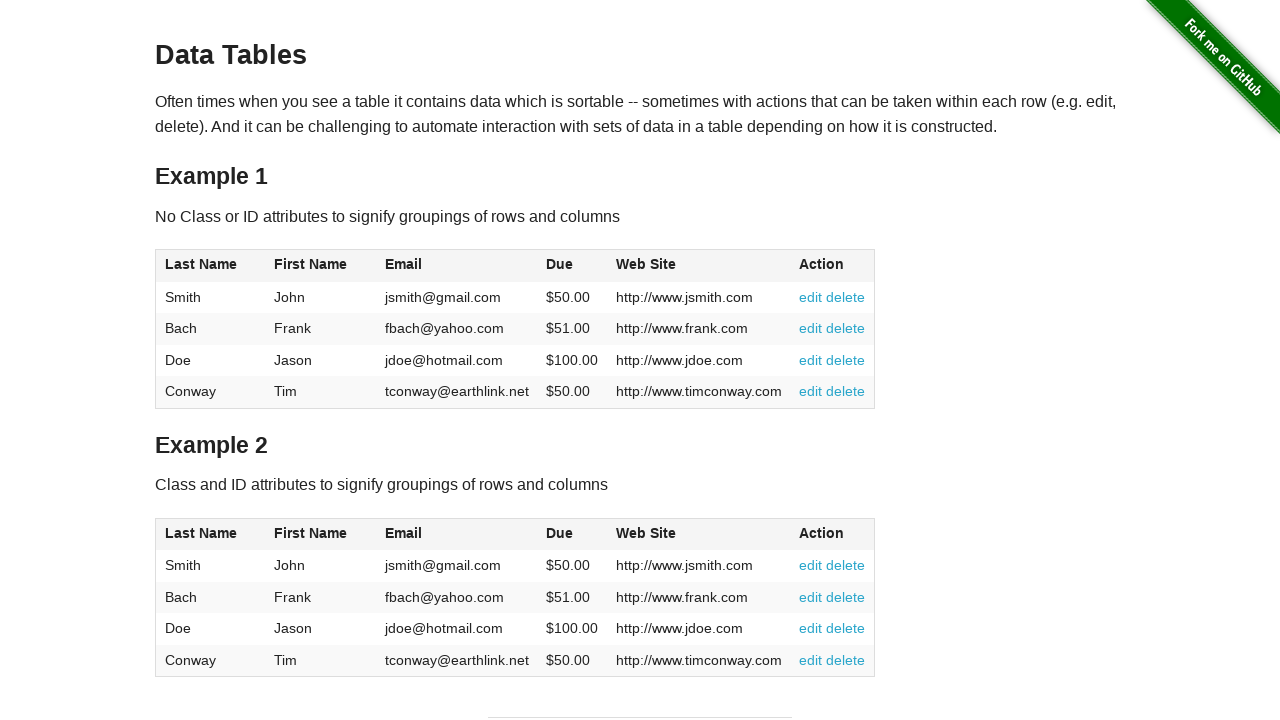

Verified table header at position 2: 'Email'
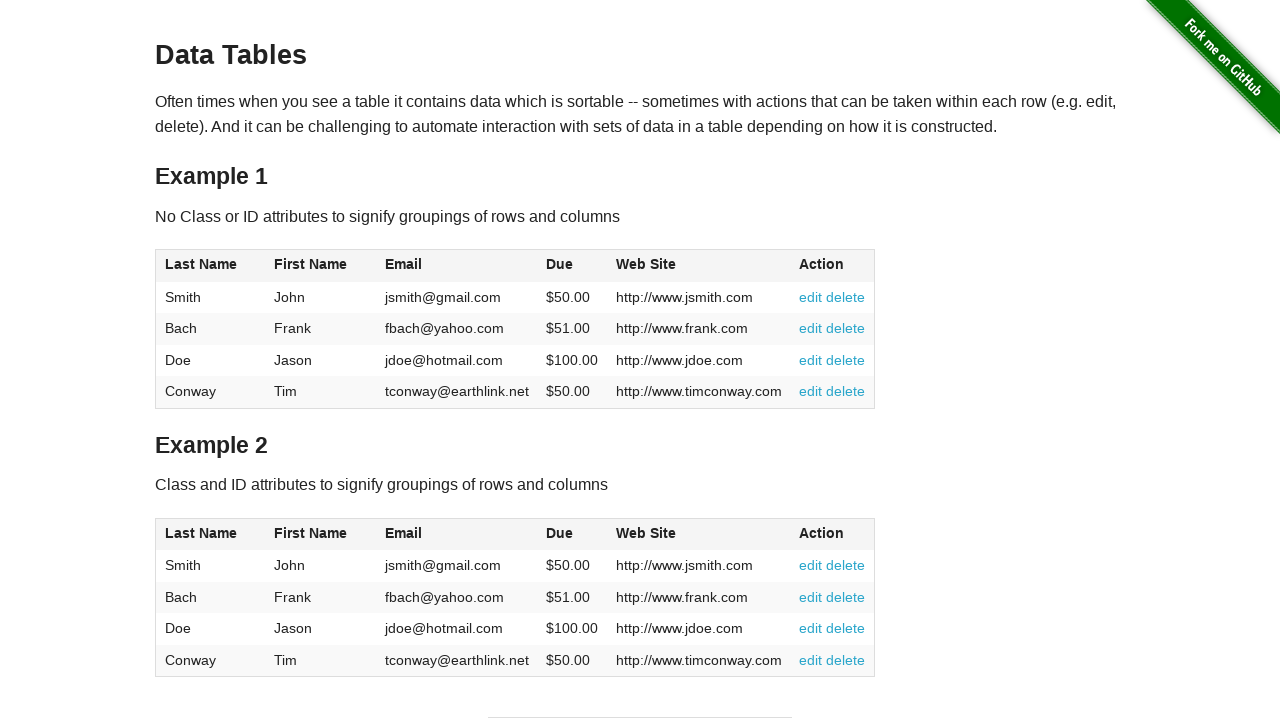

Verified table header at position 3: 'Due'
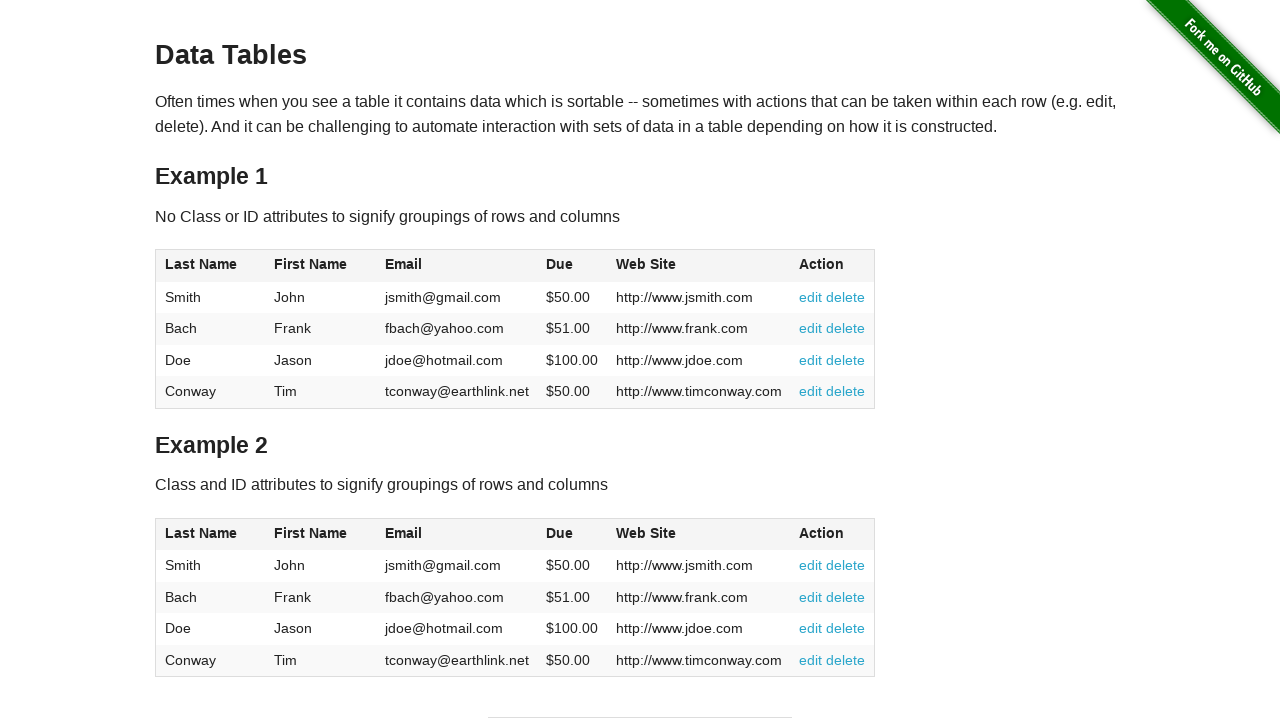

Verified table header at position 4: 'Web Site'
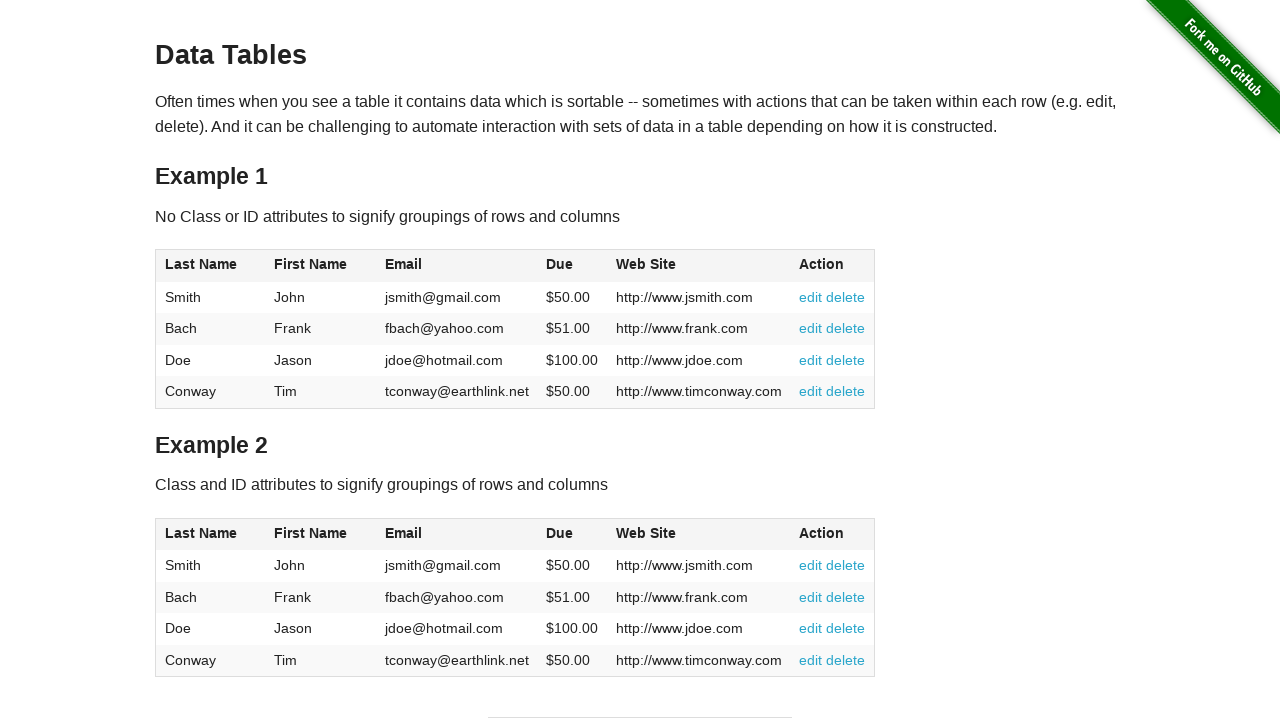

Verified table header at position 5: 'Action'
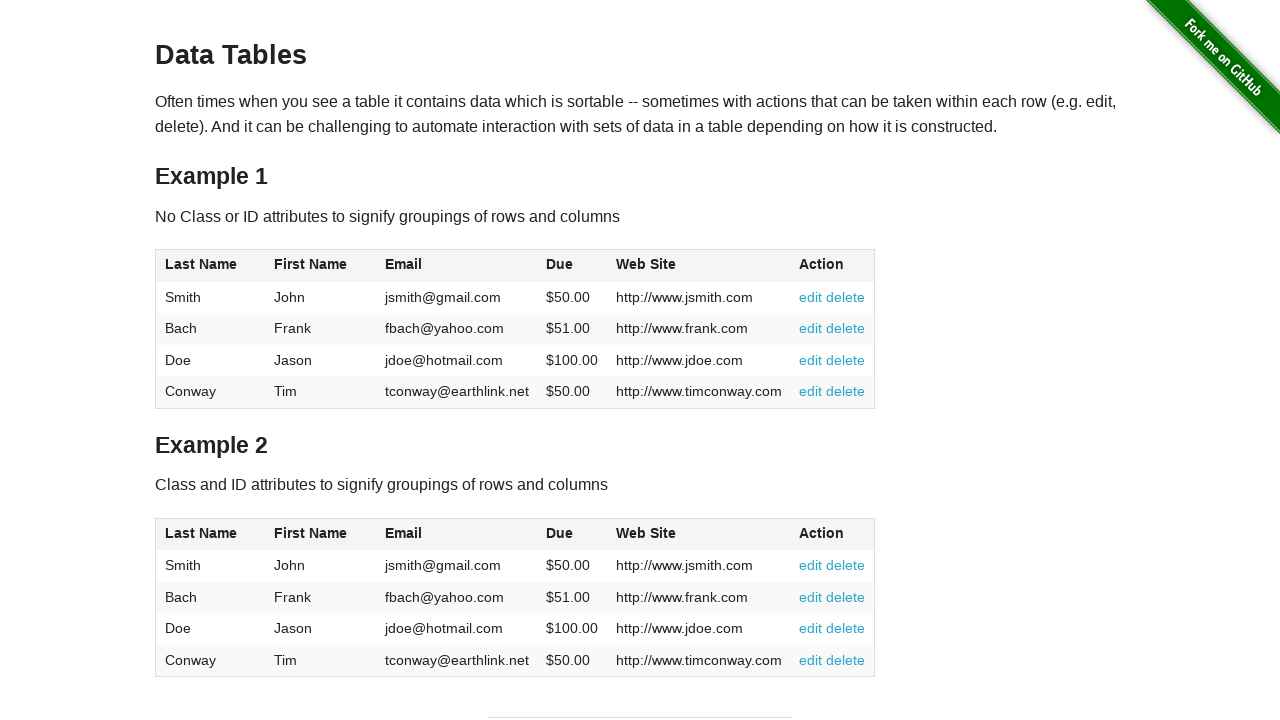

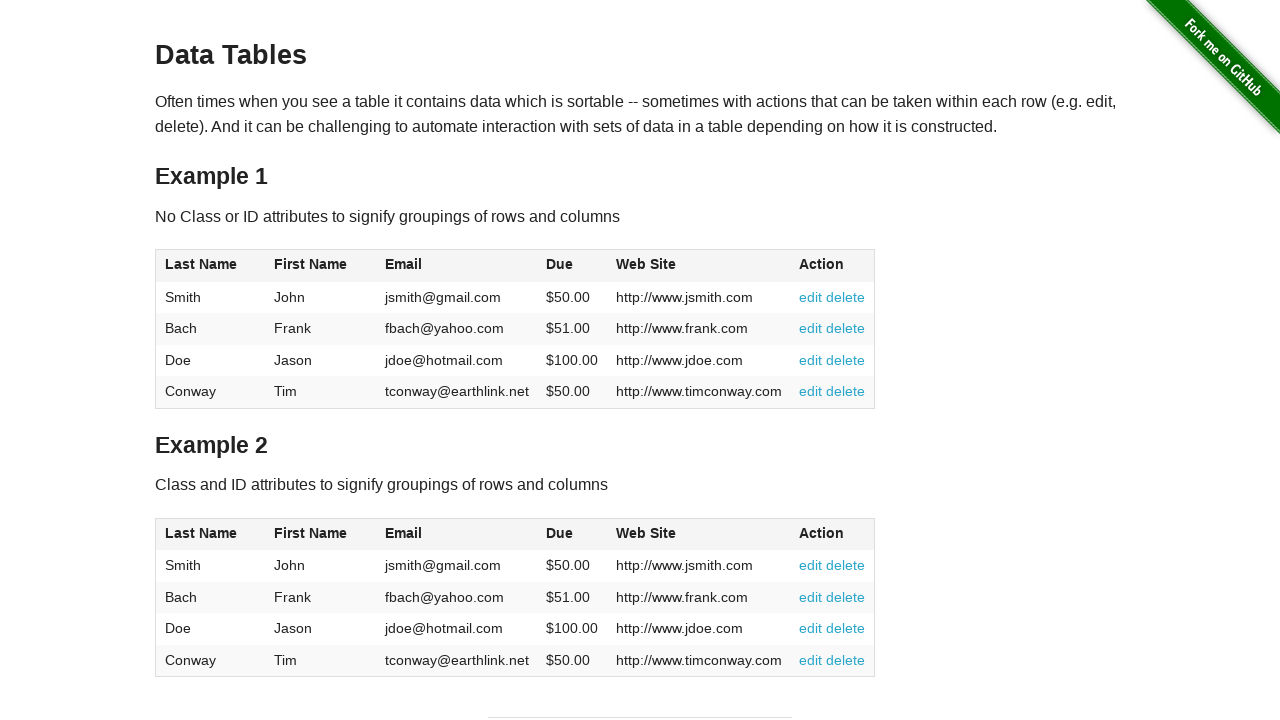